Tests that navigating to the "active" route via URL shows only active (non-completed) todos

Starting URL: https://todomvc.com/examples/typescript-angular/#/

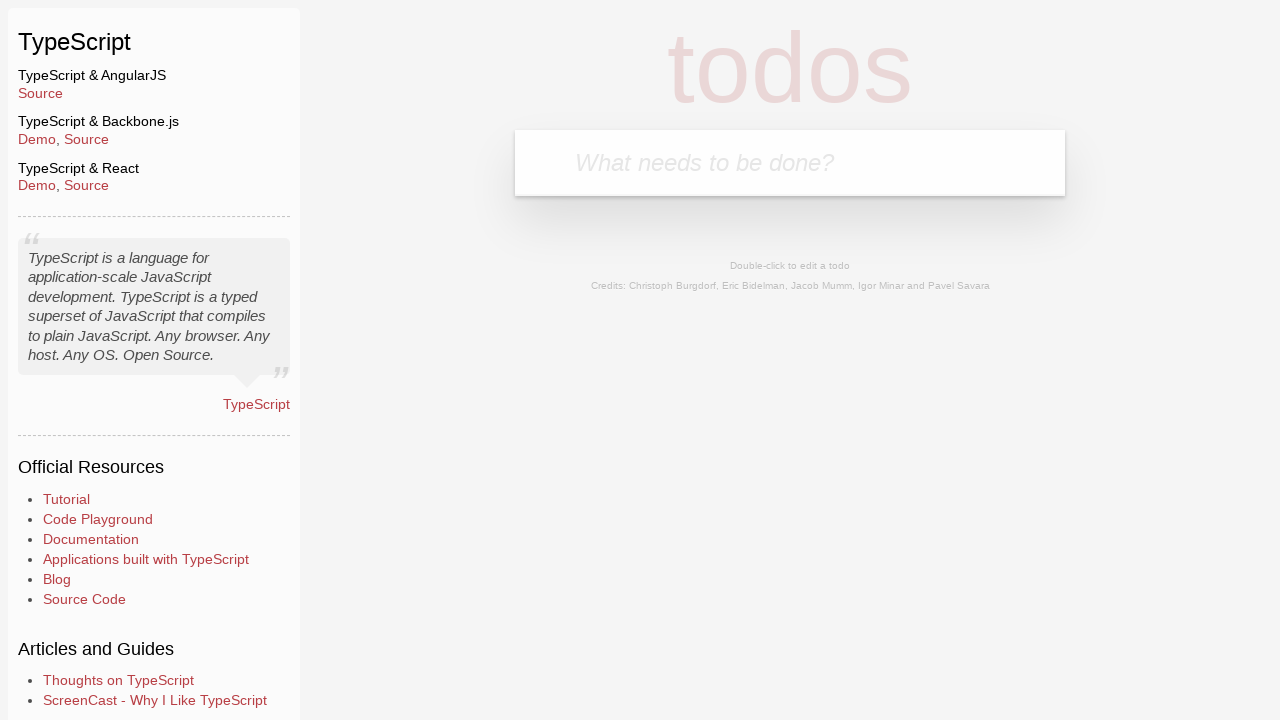

Filled new todo input with 'Example1' on .new-todo
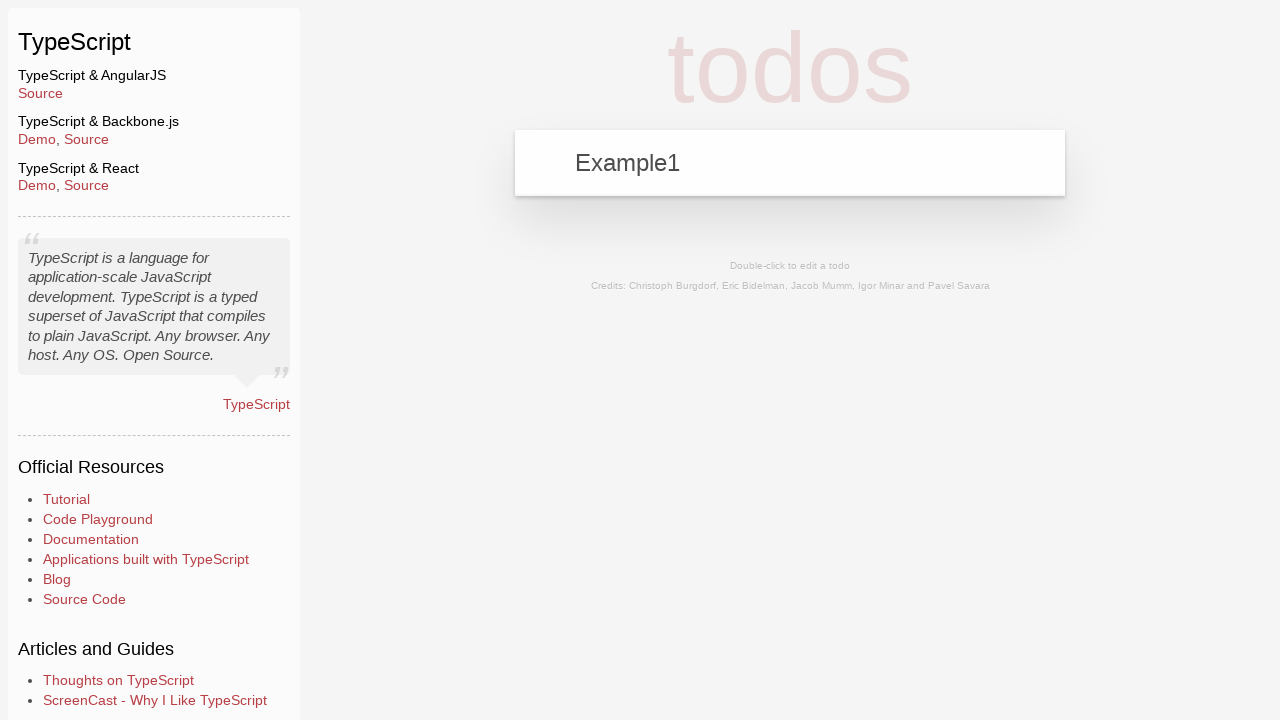

Pressed Enter to add first todo 'Example1' on .new-todo
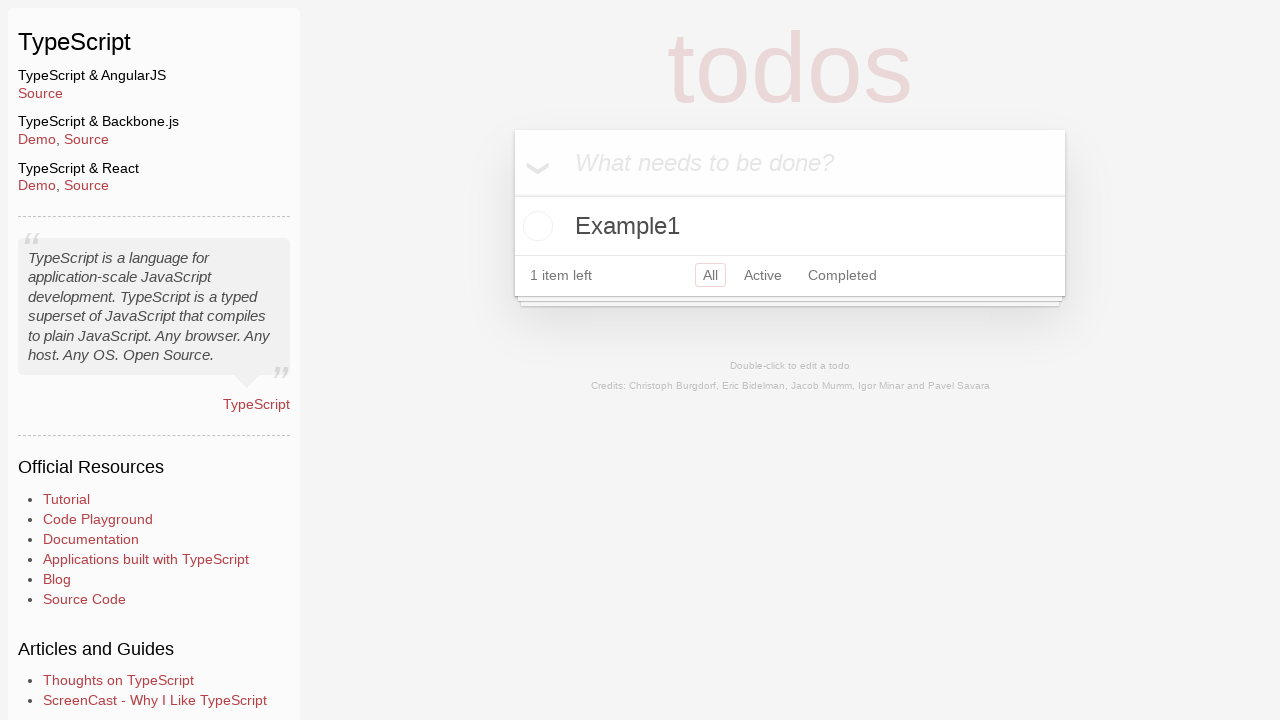

Filled new todo input with 'Example2' on .new-todo
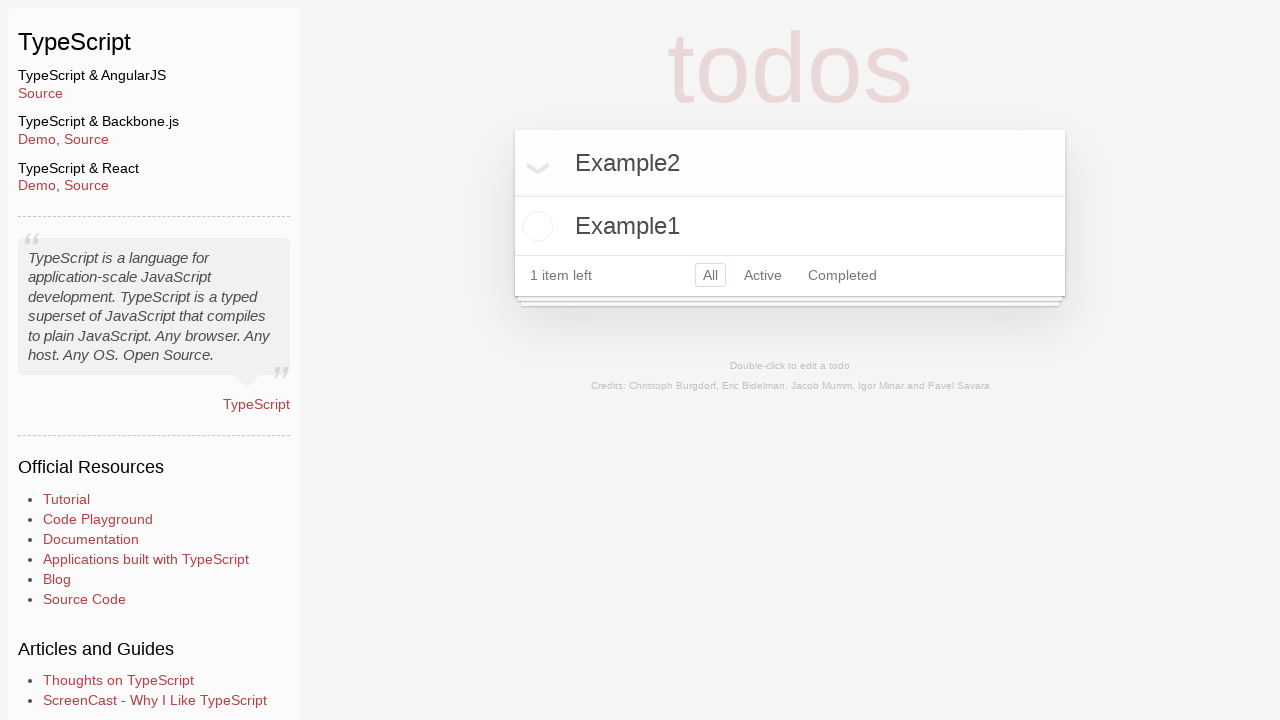

Pressed Enter to add second todo 'Example2' on .new-todo
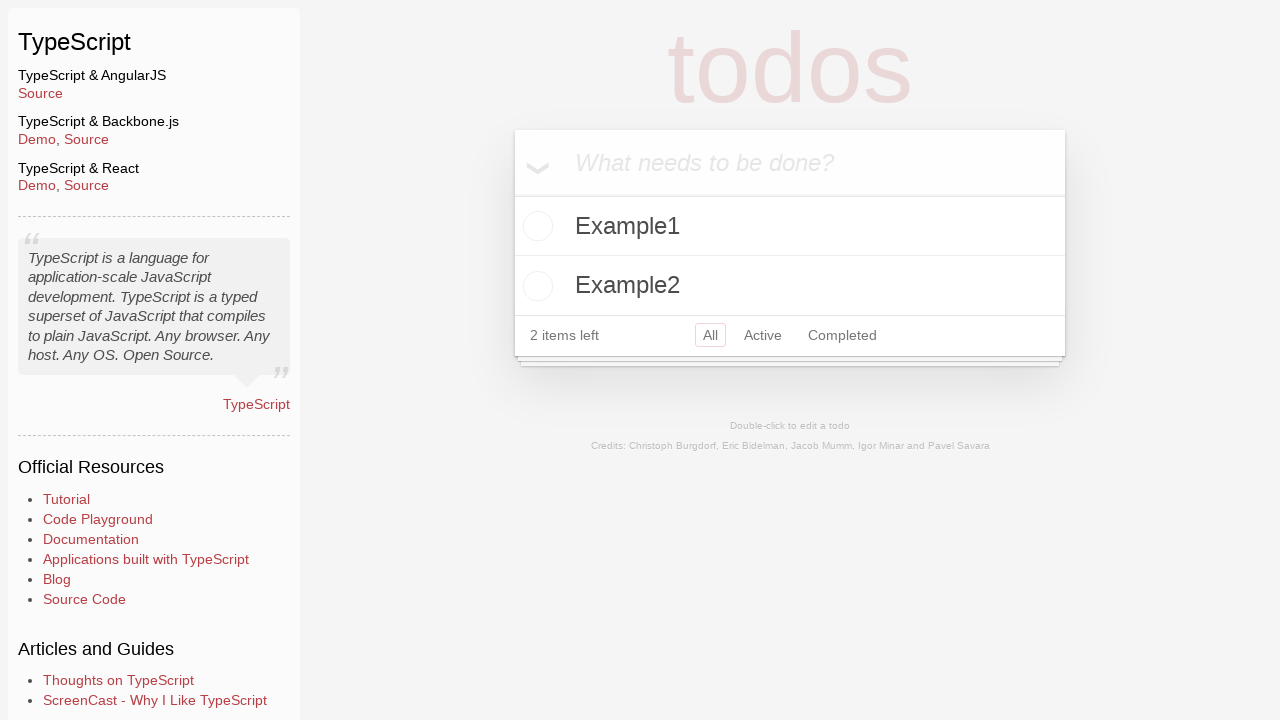

Marked 'Example2' as completed by clicking toggle checkbox at (535, 286) on text=Example2 >> xpath=.. >> input.toggle
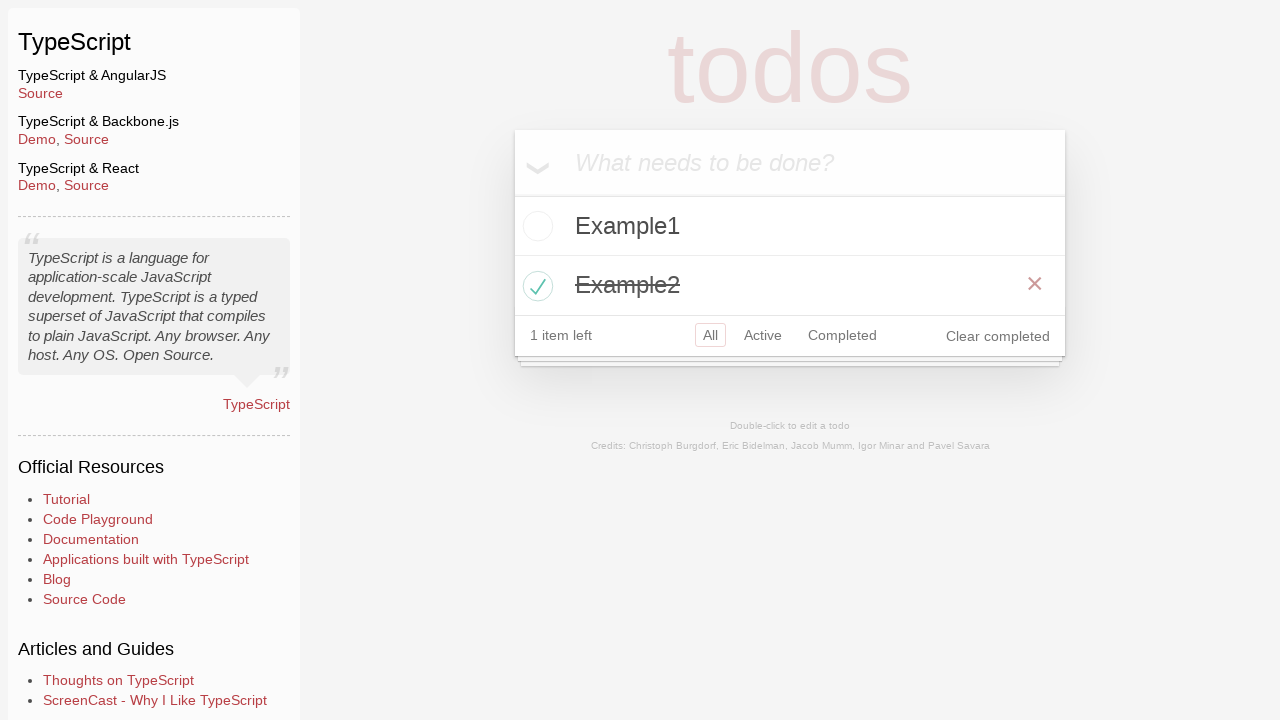

Navigated to active route to filter only non-completed todos
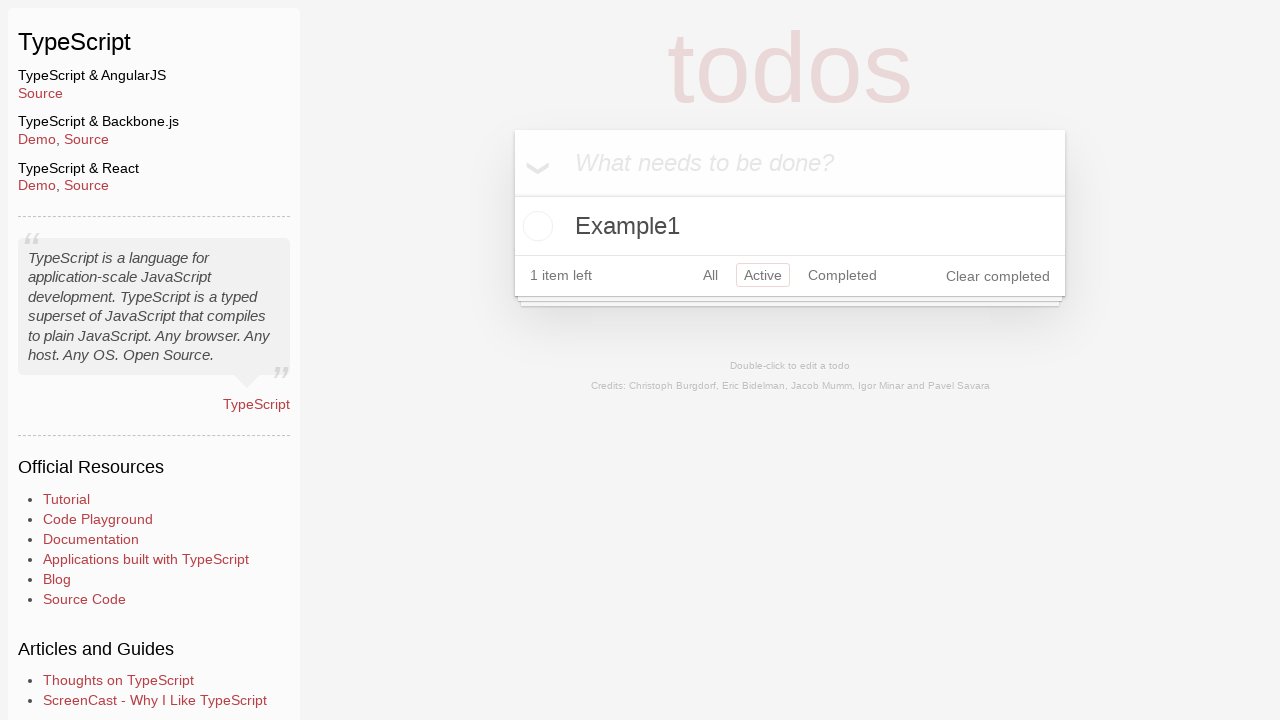

Waited for todo list to load and display active todos
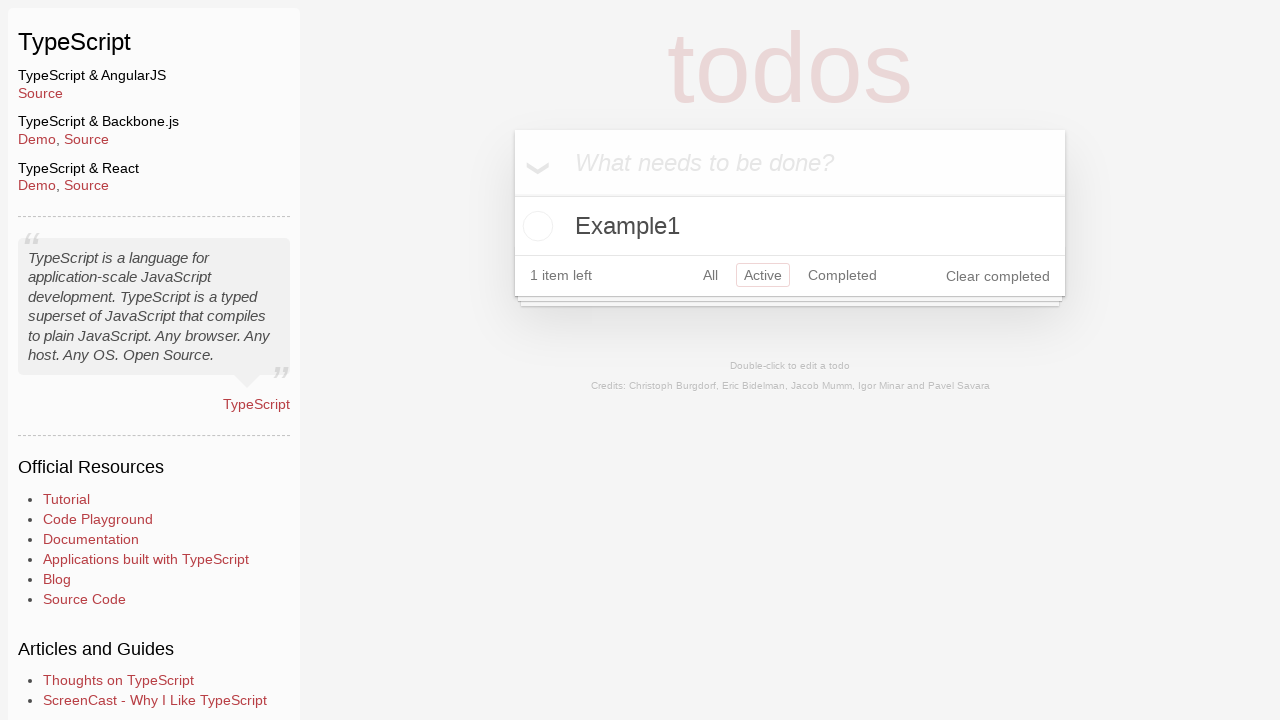

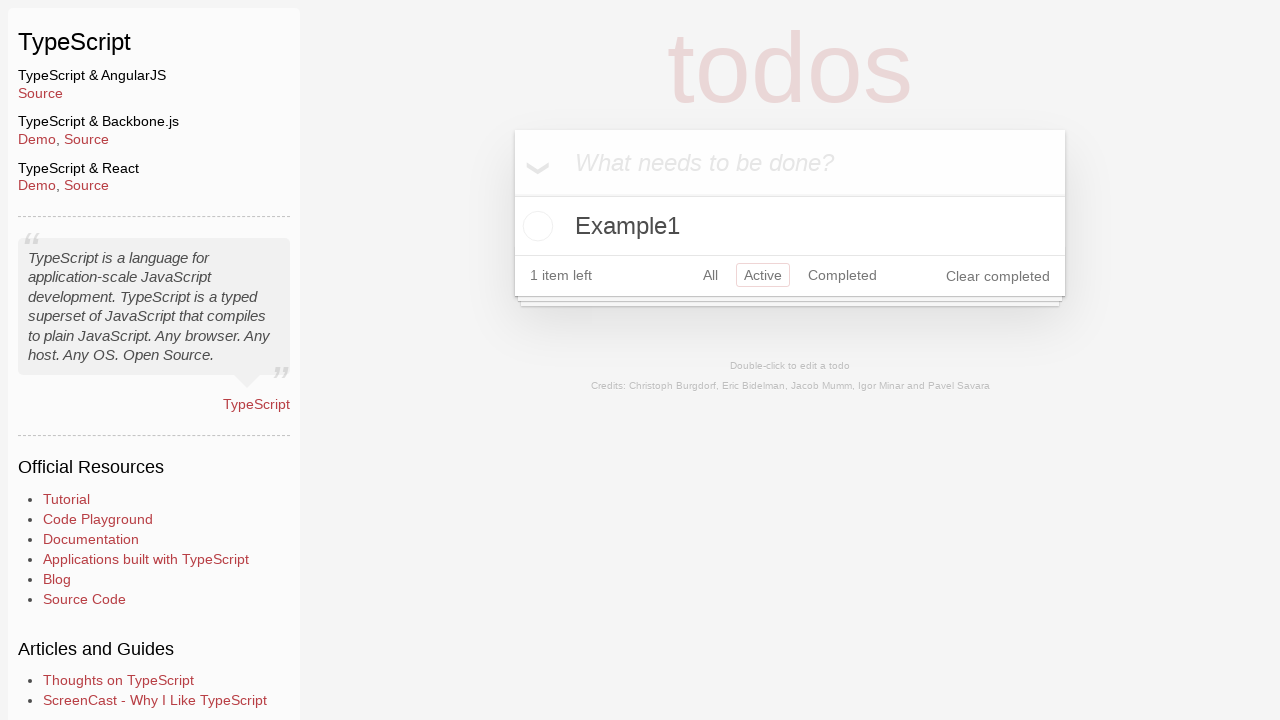